Tests JavaScript alert handling by clicking the JS Alert button and accepting the alert dialog

Starting URL: https://the-internet.herokuapp.com/javascript_alerts

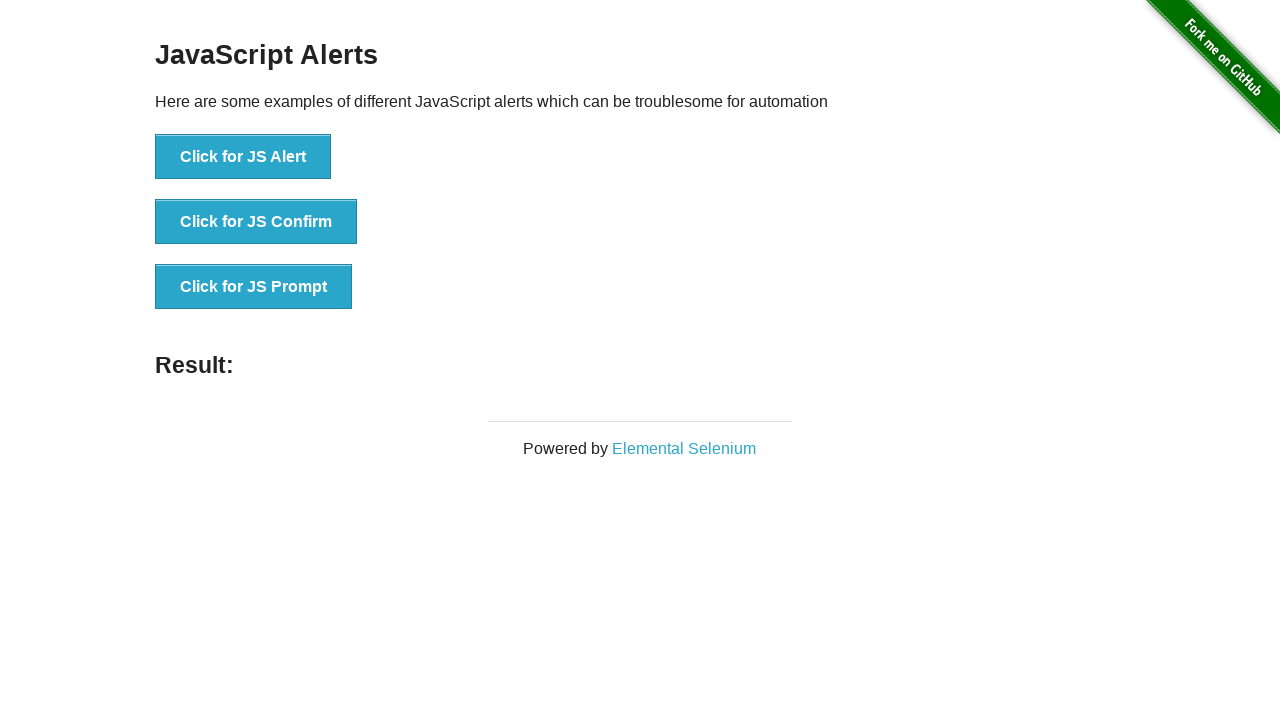

Clicked the JS Alert button at (243, 157) on xpath=//button[@onclick='jsAlert()']
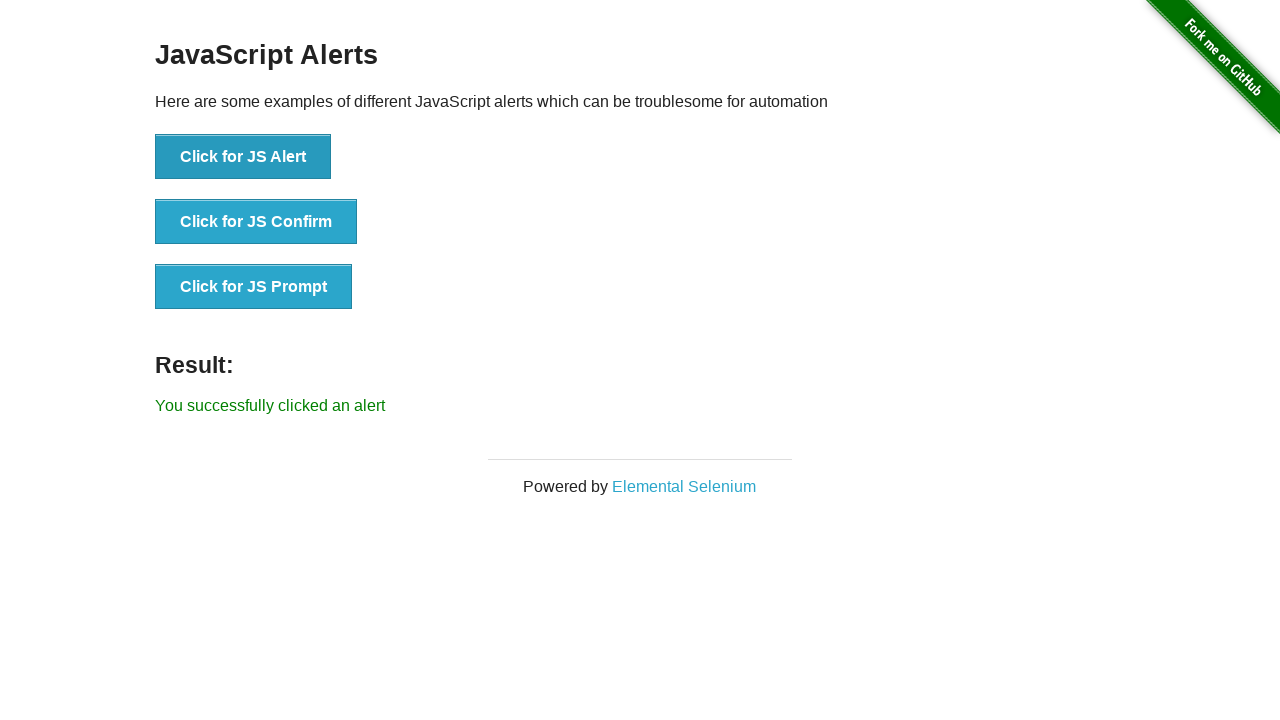

Set up dialog handler to accept alerts
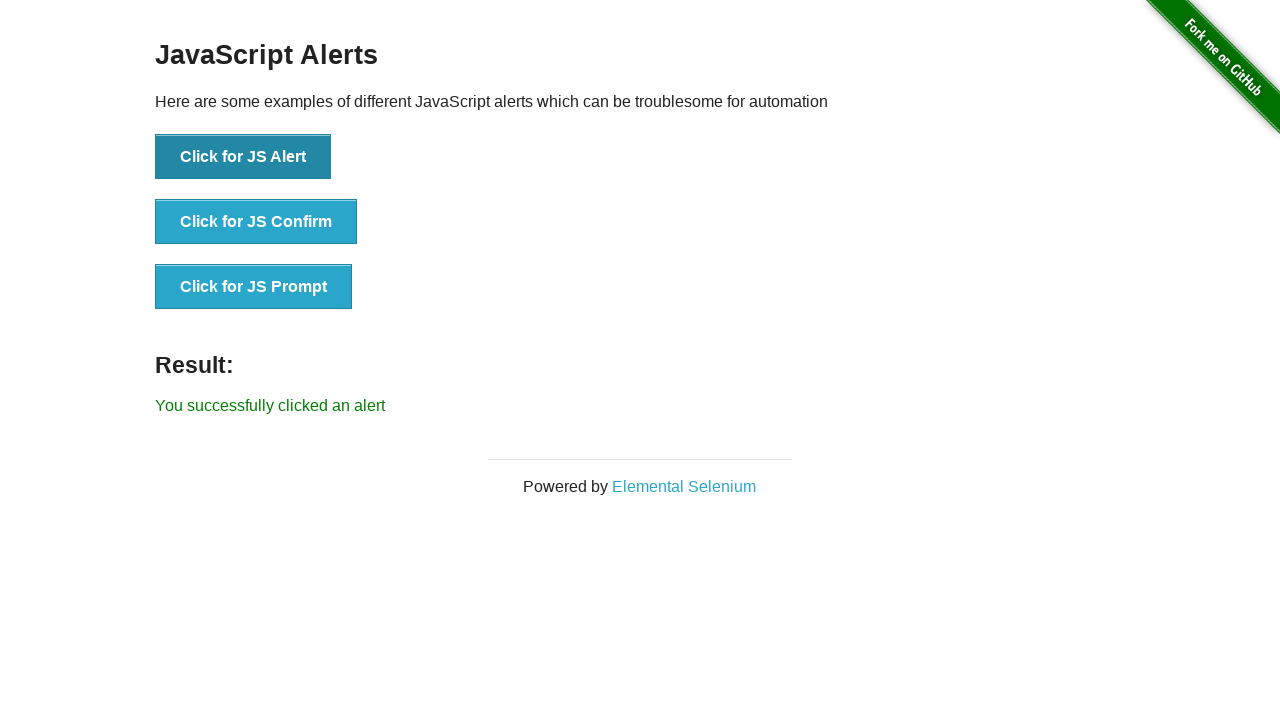

Clicked the JS Alert button again to trigger and accept the alert dialog at (243, 157) on xpath=//button[@onclick='jsAlert()']
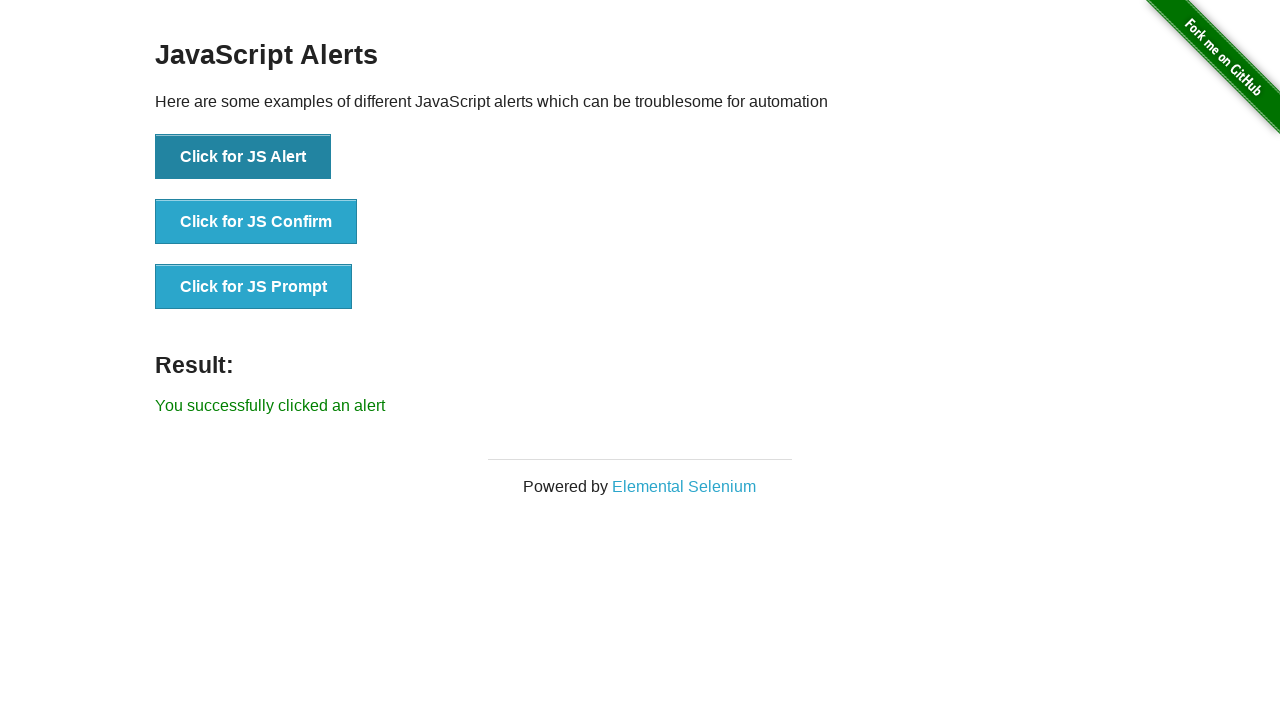

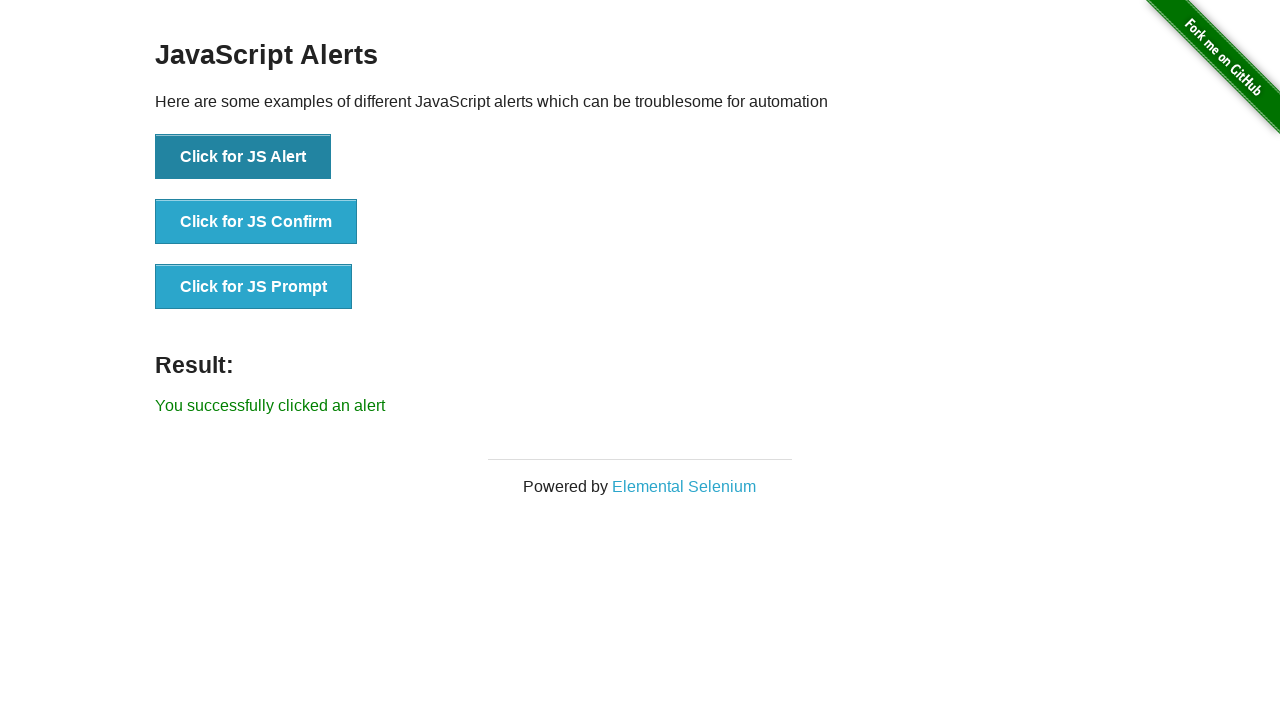